Opens the appointment modal and selects "Cachorro" (Dog) from the pet species dropdown menu.

Starting URL: https://test-a-pet.vercel.app/

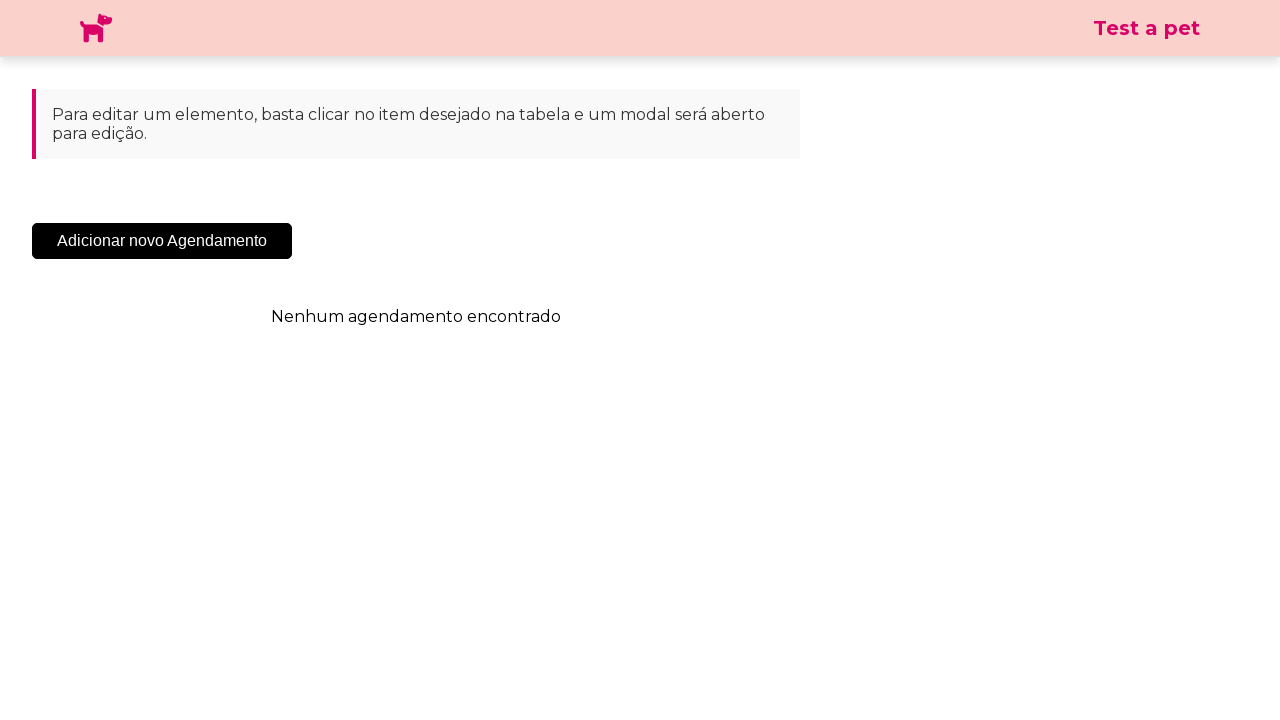

Clicked 'Add New Appointment' button to open appointment modal at (162, 241) on .sc-cHqXqK.kZzwzX
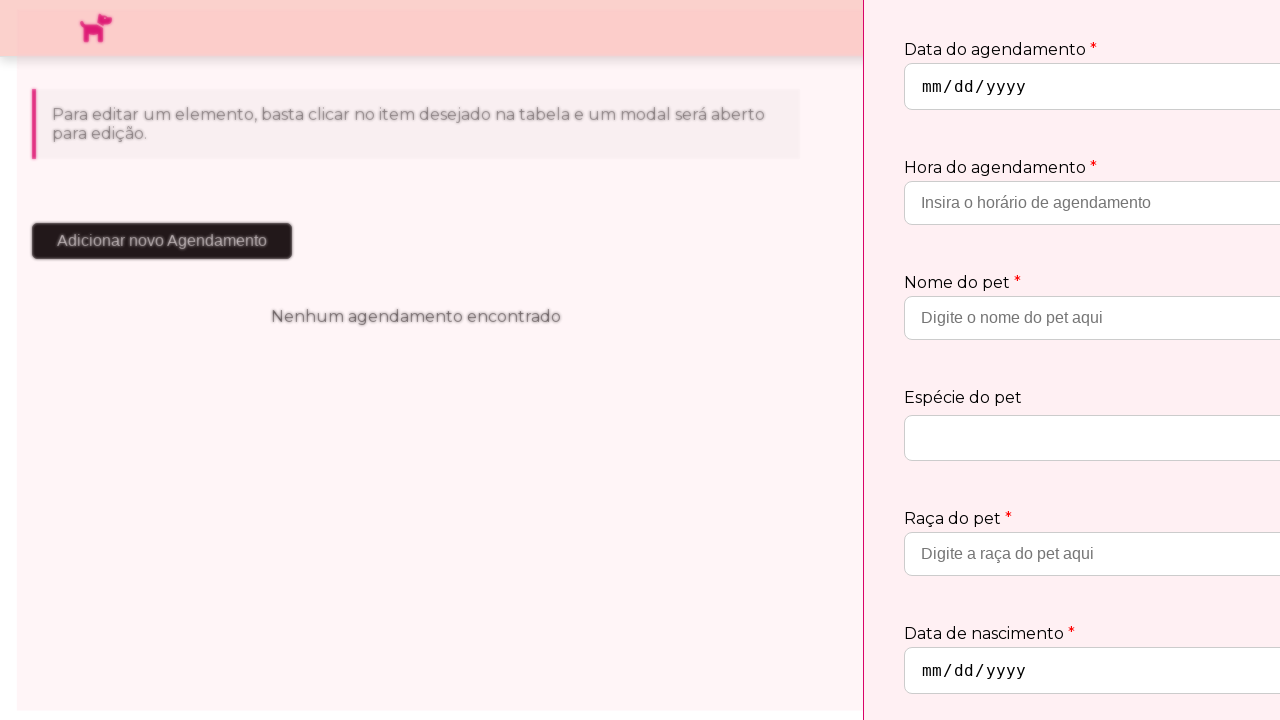

Pet species dropdown selector loaded
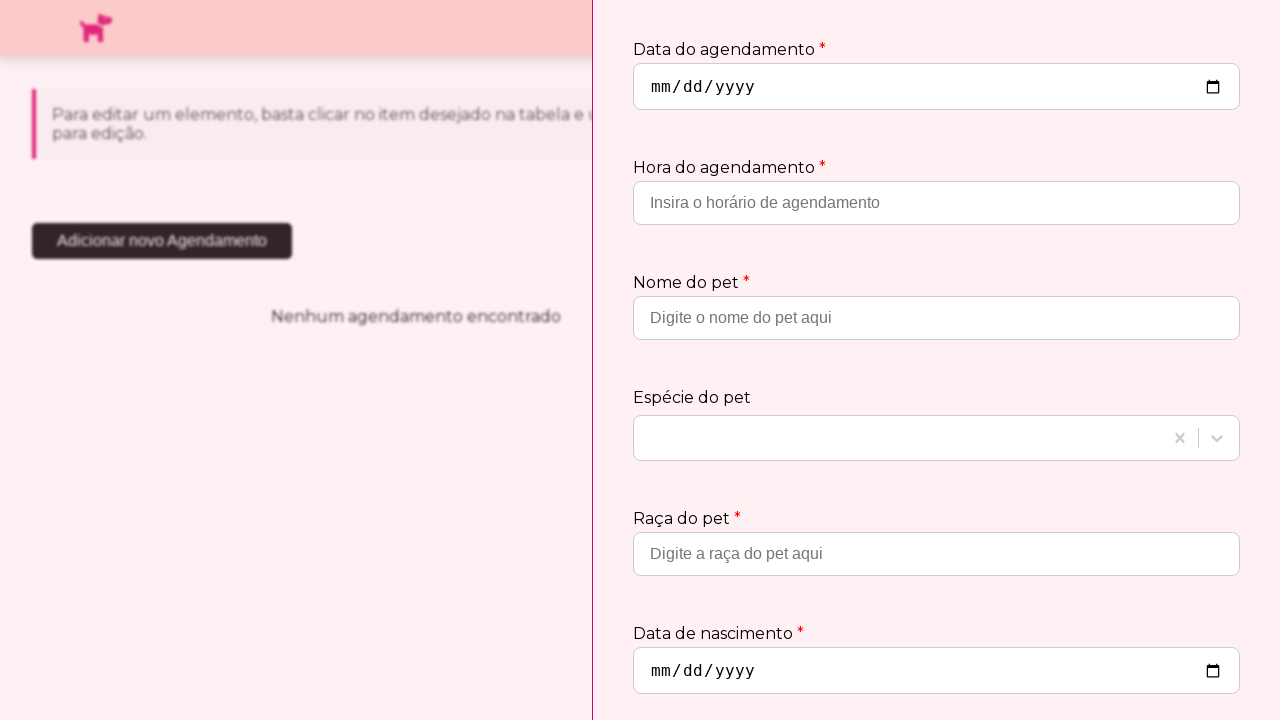

Clicked pet species dropdown to open menu at (900, 438) on .css-19bb58m
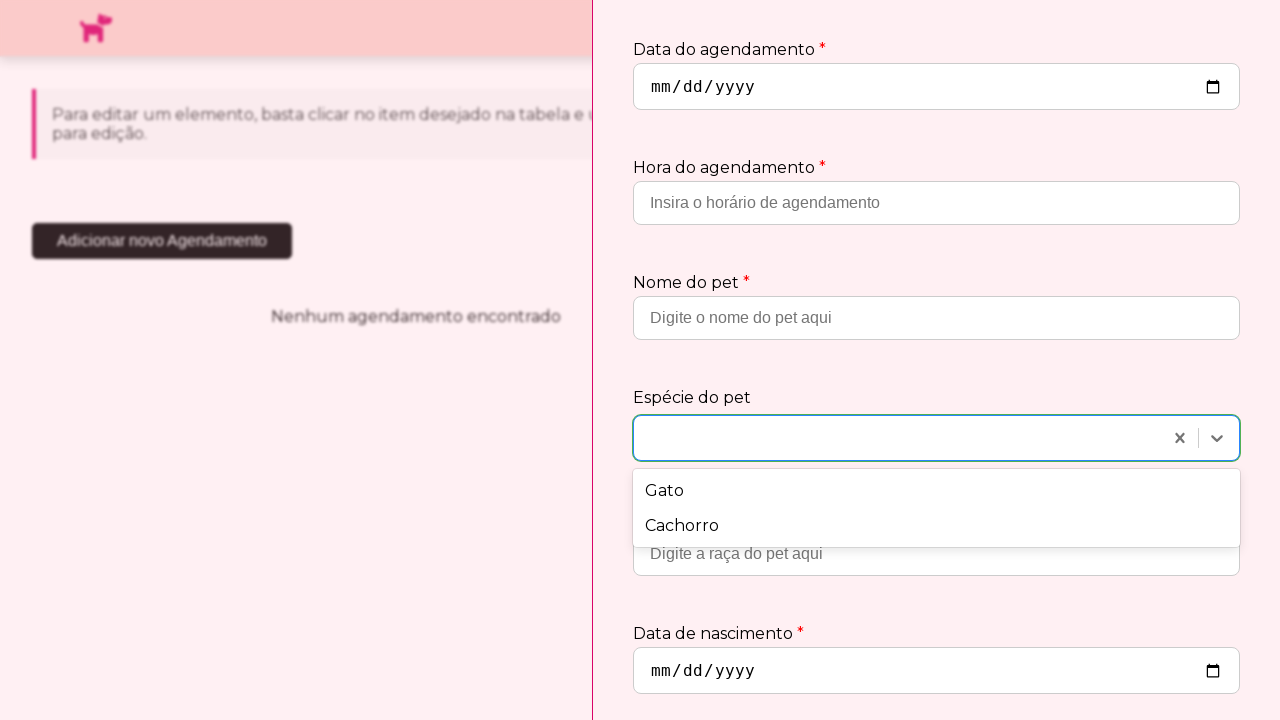

Selected 'Cachorro' (Dog) from the species dropdown menu at (936, 526) on xpath=//div[text()='Cachorro']
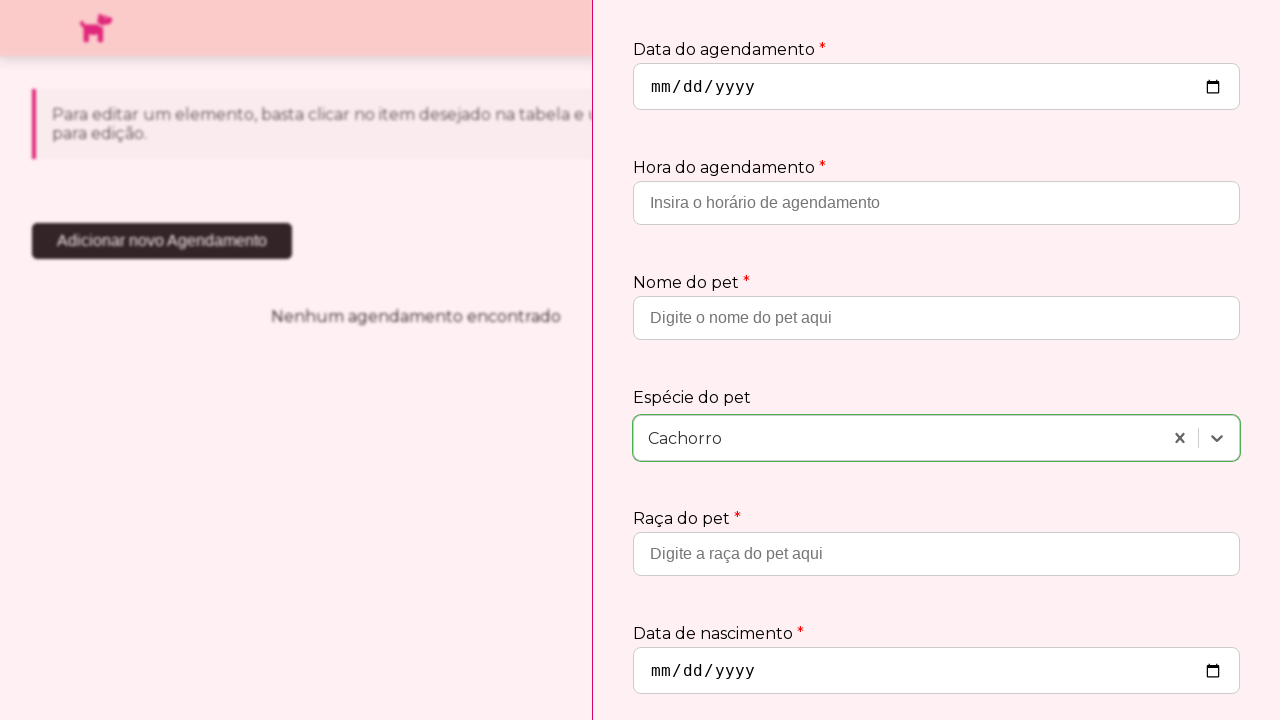

Verified 'Cachorro' selection is visible
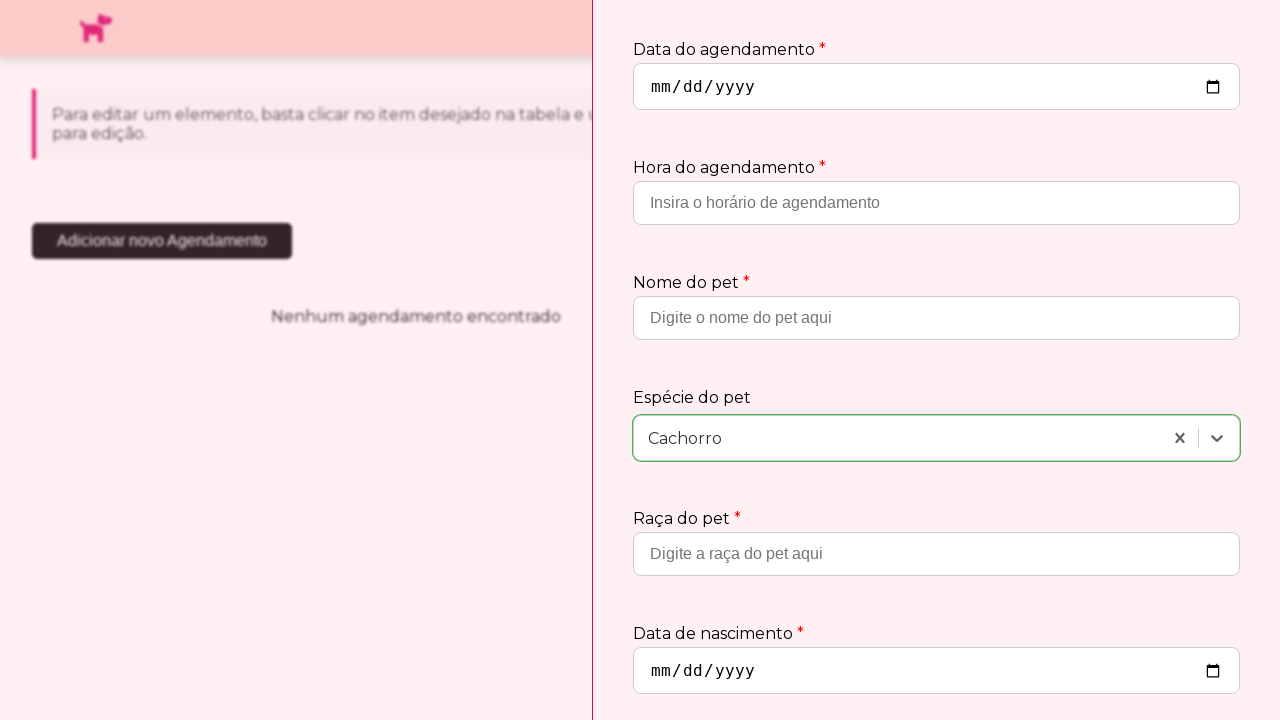

Assertion passed: 'Cachorro' is visible and selected
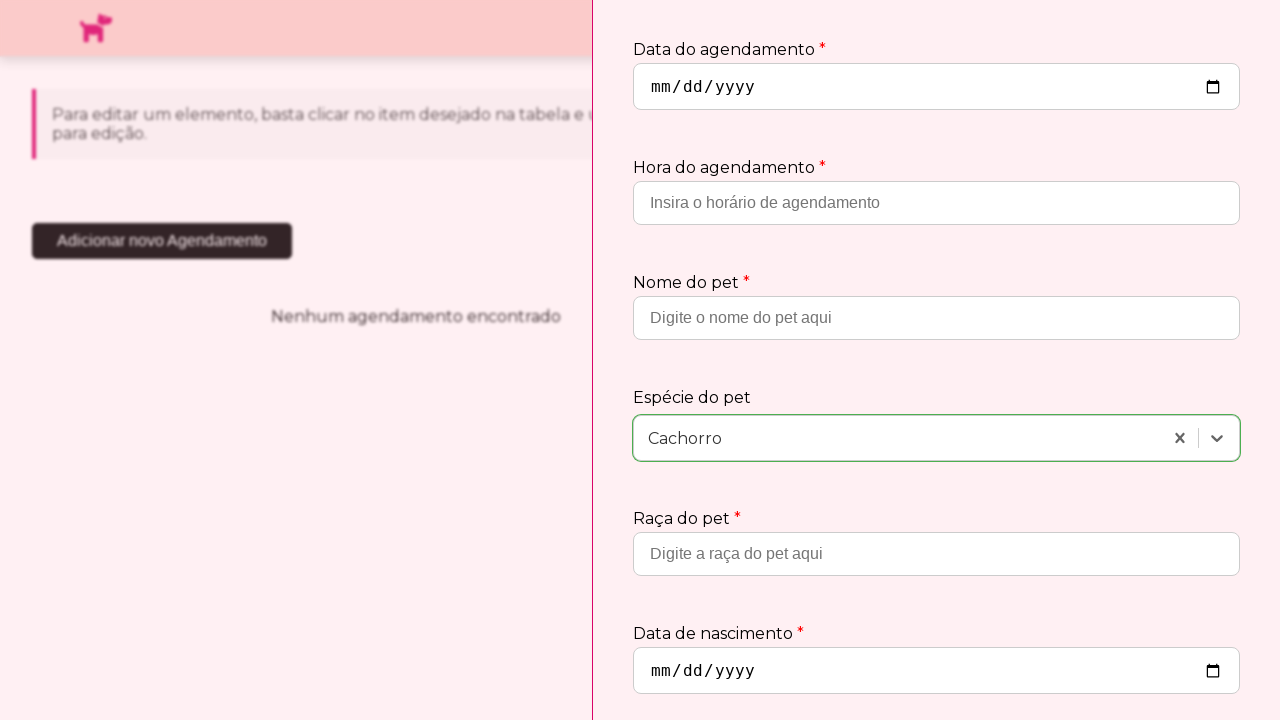

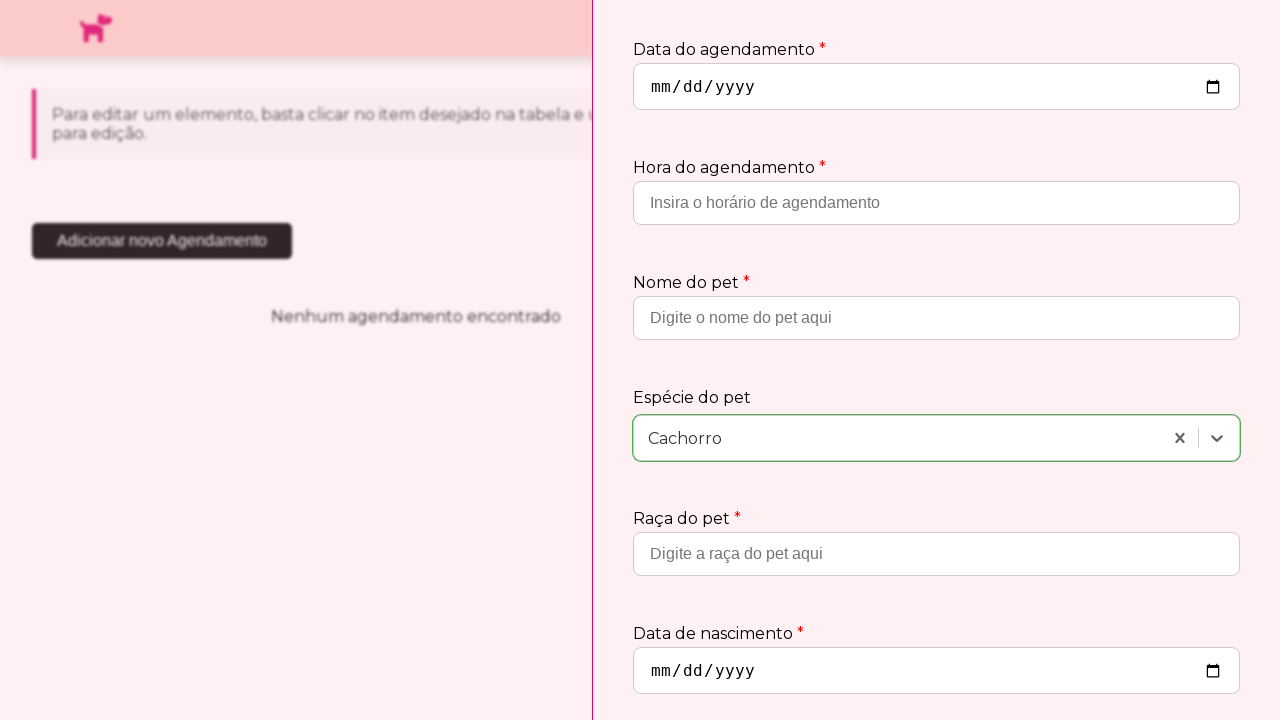